Tests selecting state and city from dropdown fields using autocomplete inputs

Starting URL: https://demoqa.com/automation-practice-form

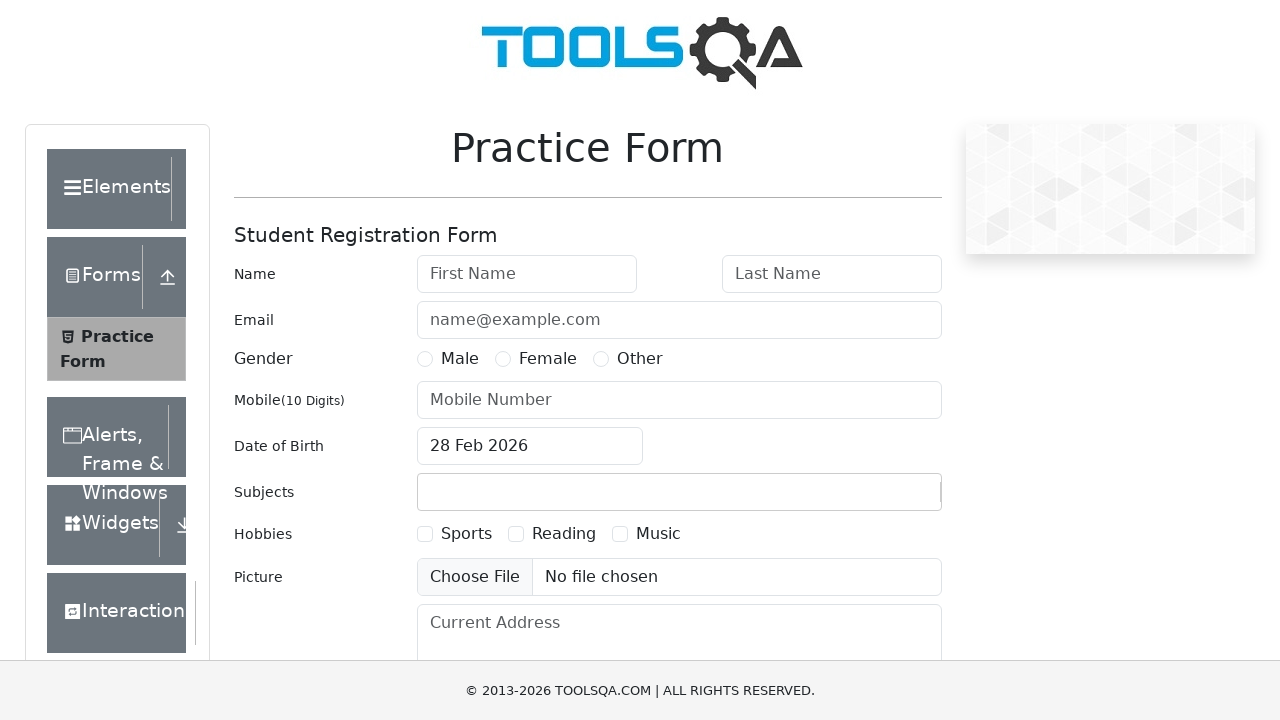

Filled state dropdown input with 'NCR' on #react-select-3-input
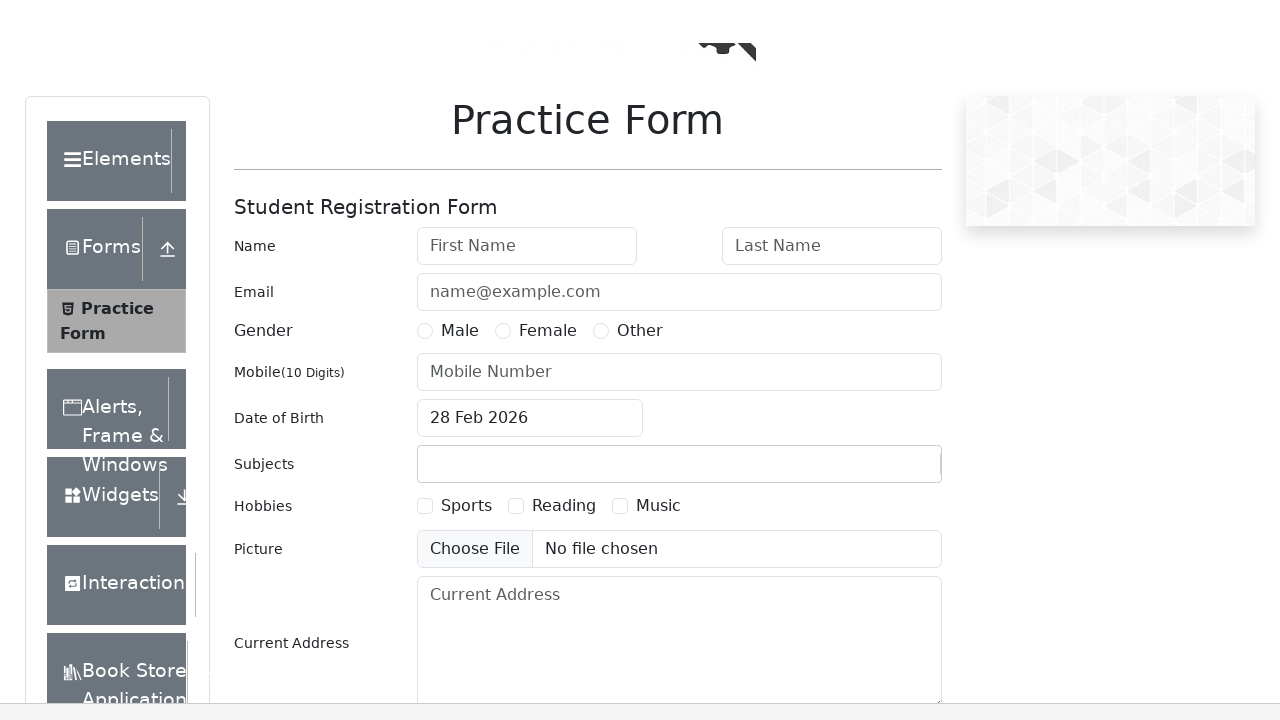

Pressed Enter to confirm state selection 'NCR' on #react-select-3-input
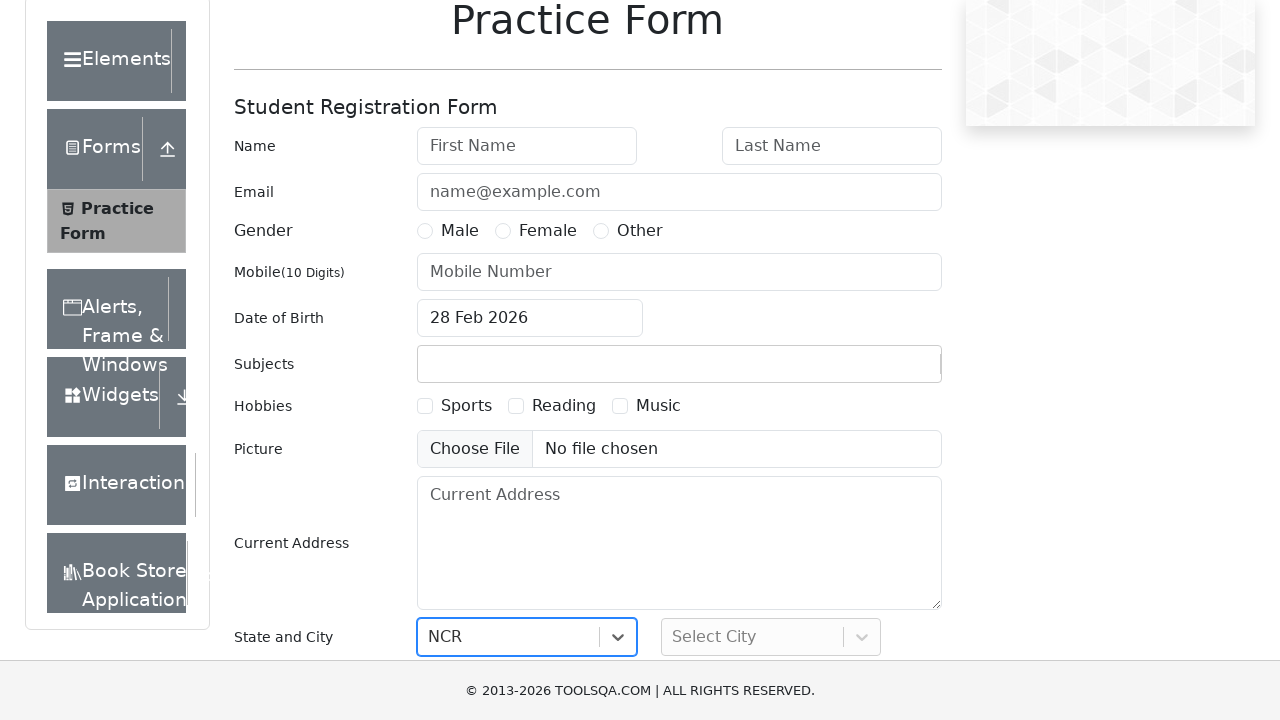

Waited 500ms for city dropdown to be ready
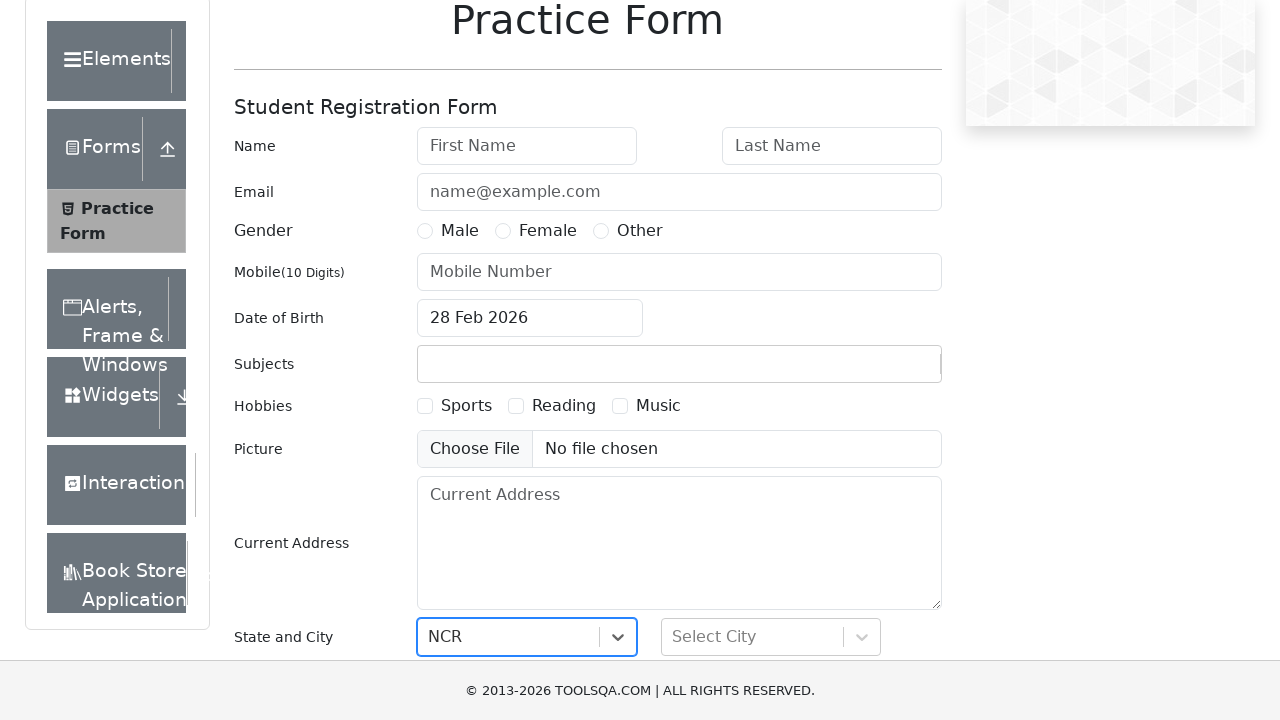

Filled city dropdown input with 'Delhi' on #react-select-4-input
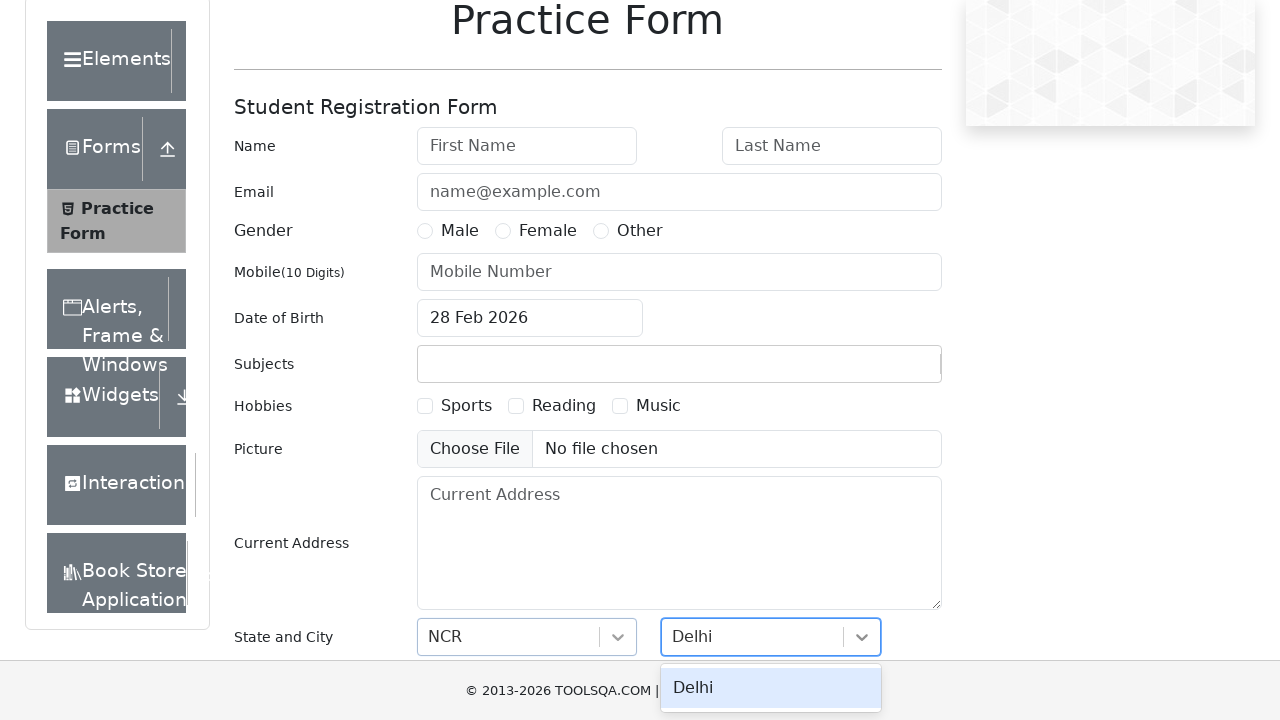

Pressed Enter to confirm city selection 'Delhi' on #react-select-4-input
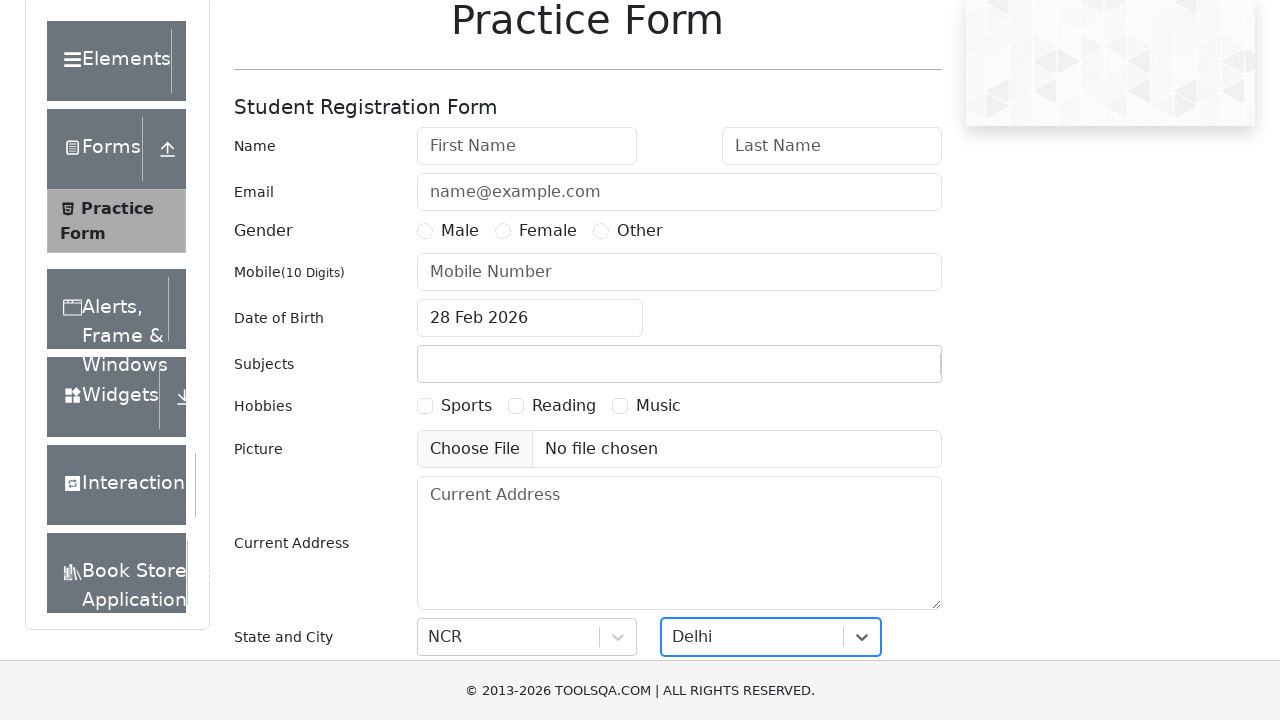

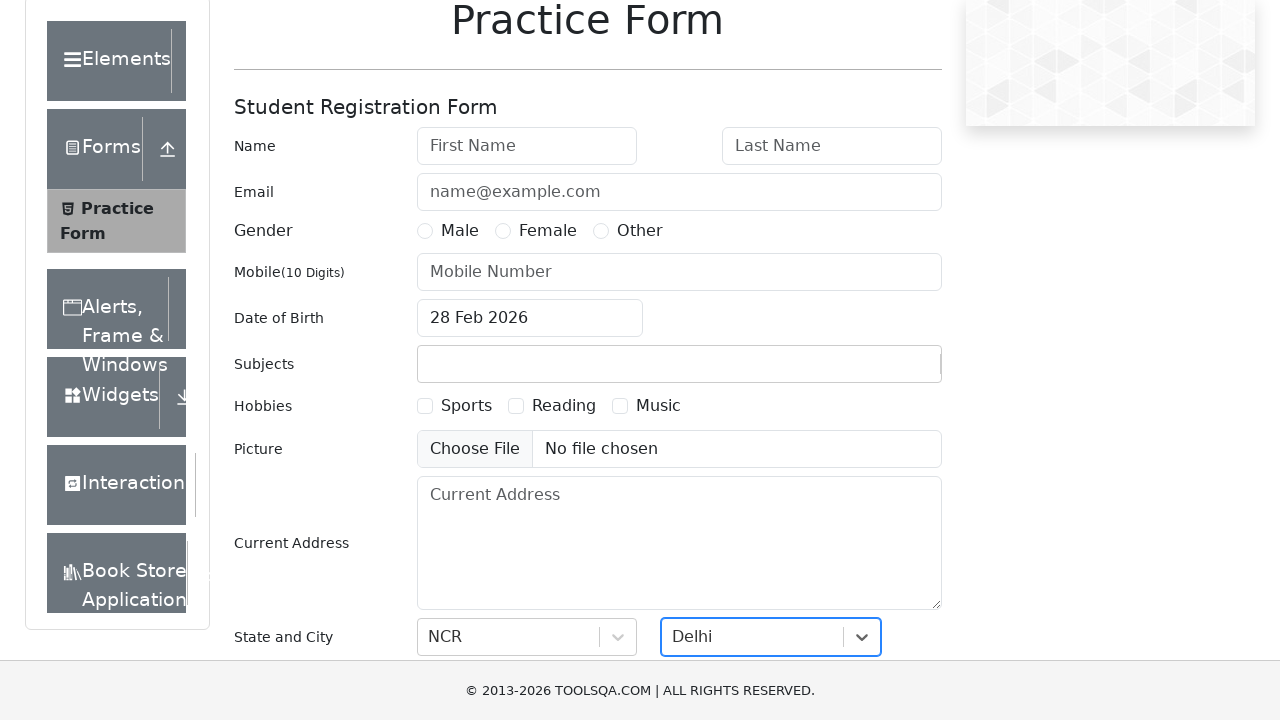